Tests keyboard actions by holding Control key and clicking multiple options in a multi-select list

Starting URL: https://www.w3schools.com/tags/tryit.asp?filename=tryhtml_select_multiple

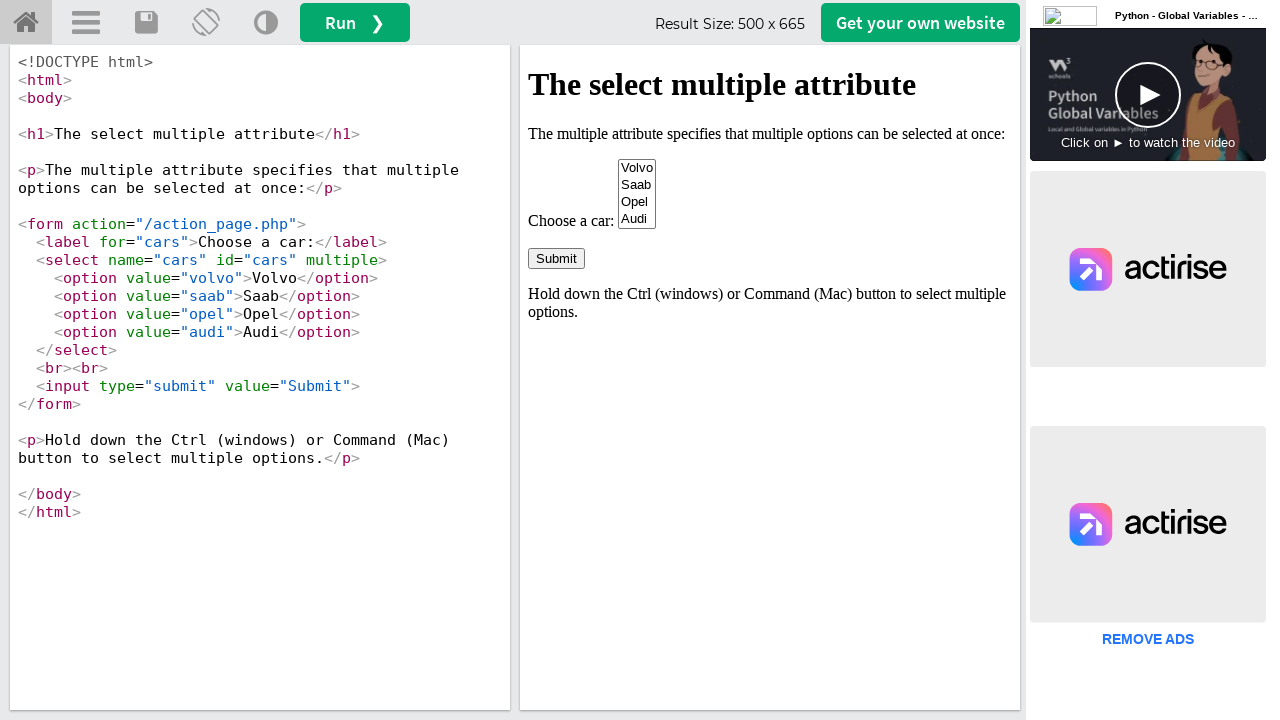

Retrieved iframe with name 'iframeResult'
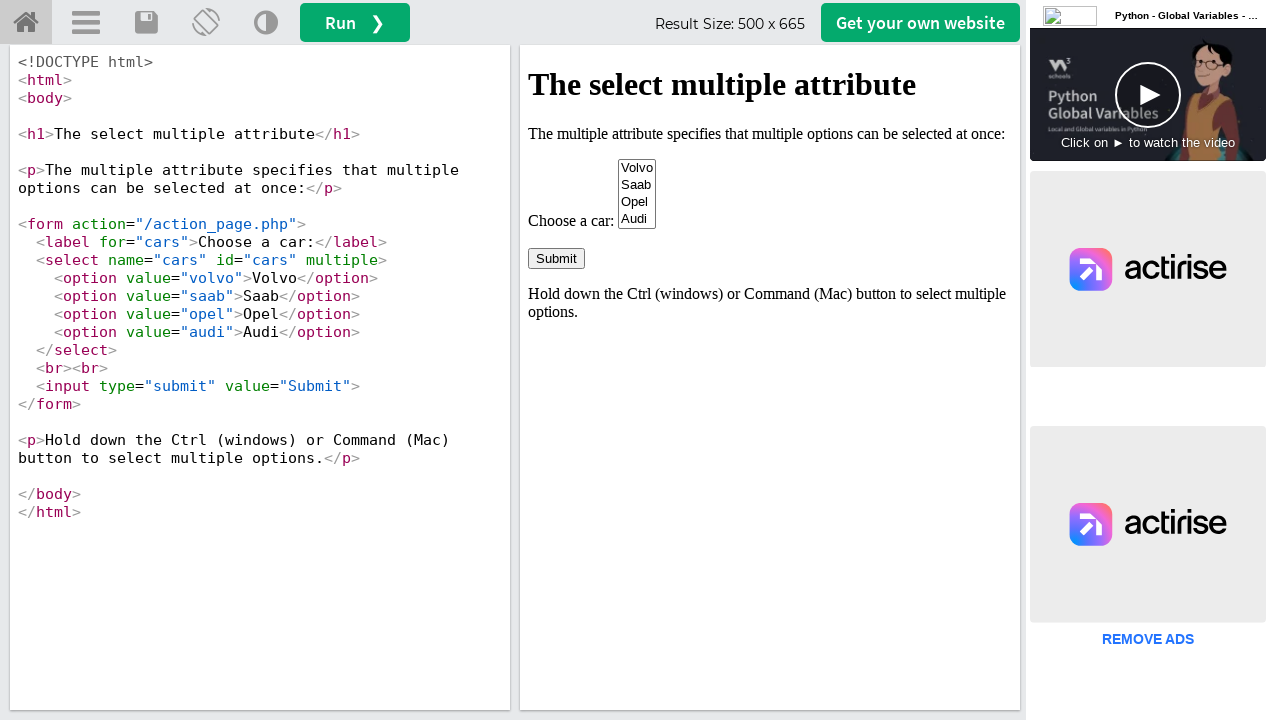

Pressed Control key down to enable multi-select mode
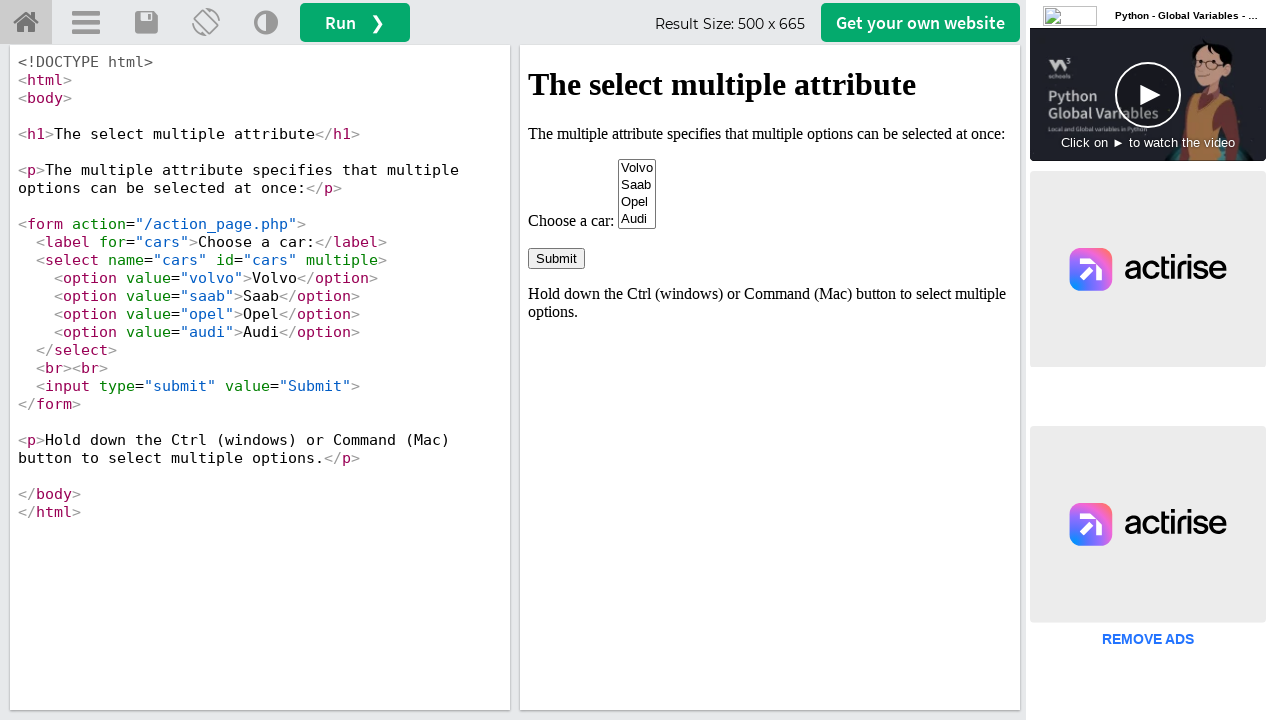

Clicked 'volvo' option while holding Control at (637, 168) on xpath=//option[@value='volvo']
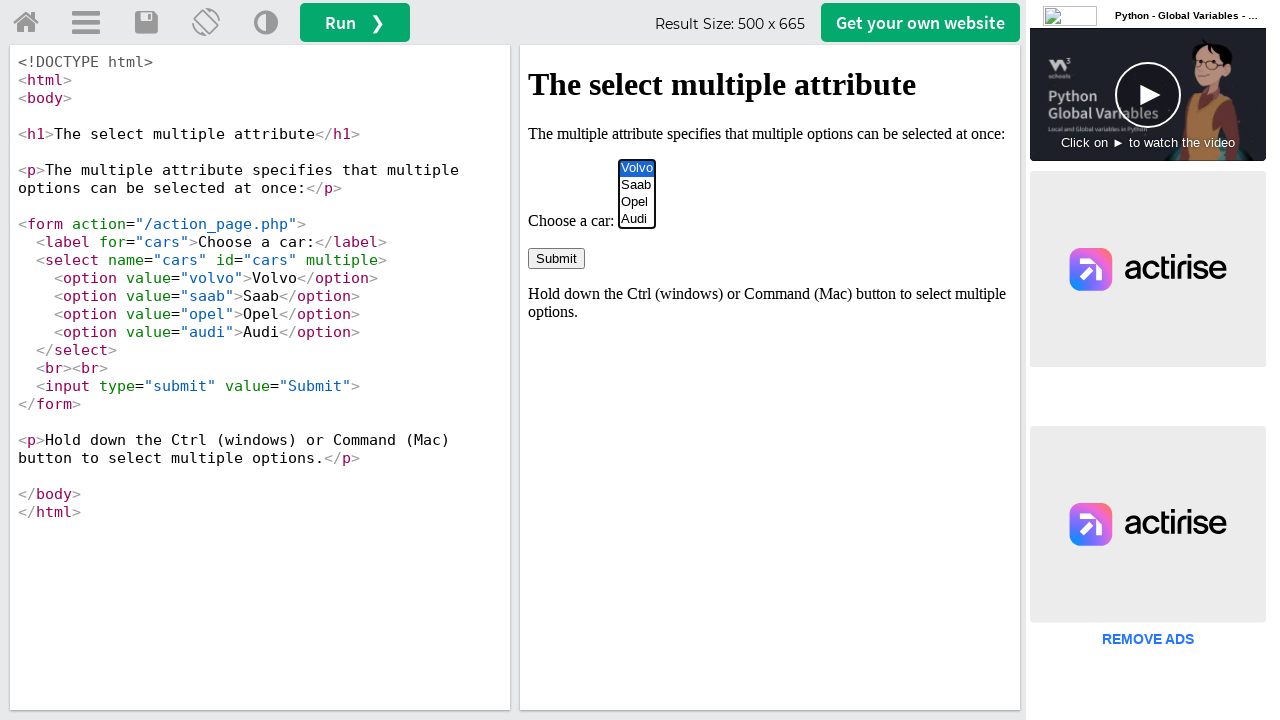

Waited 3 seconds after selecting volvo
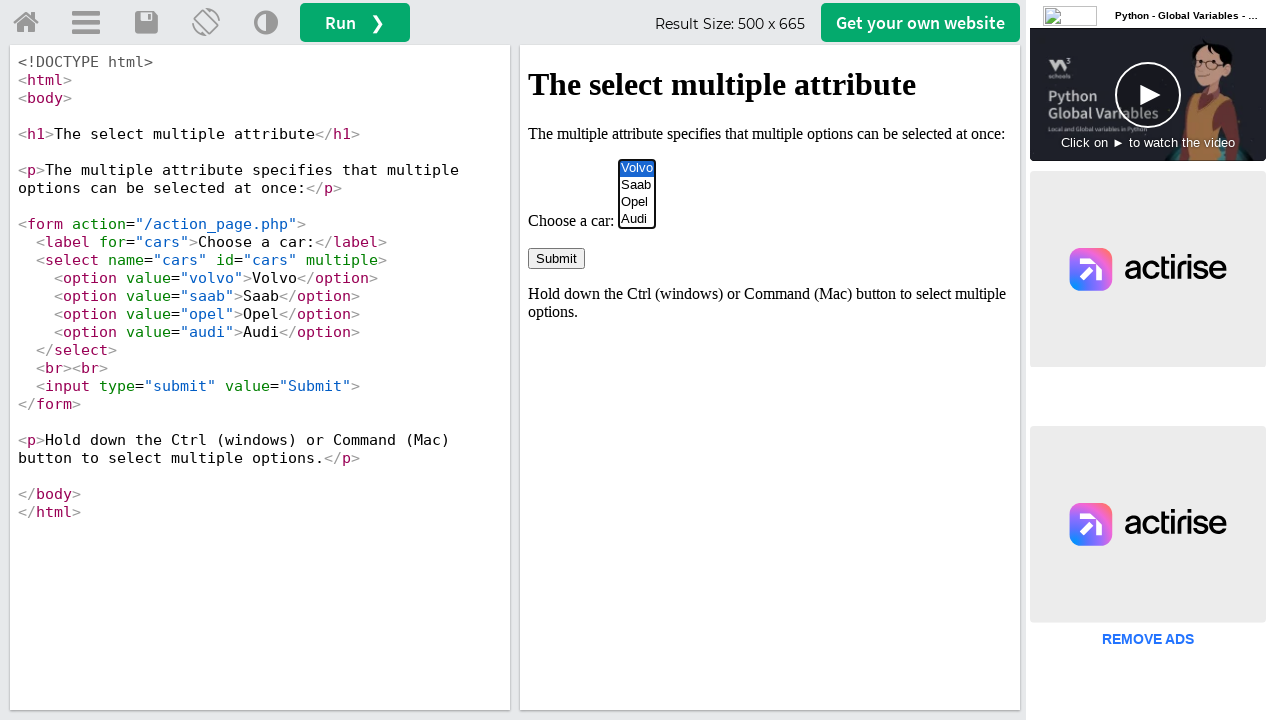

Clicked 'opel' option while holding Control at (637, 202) on xpath=//option[@value='opel']
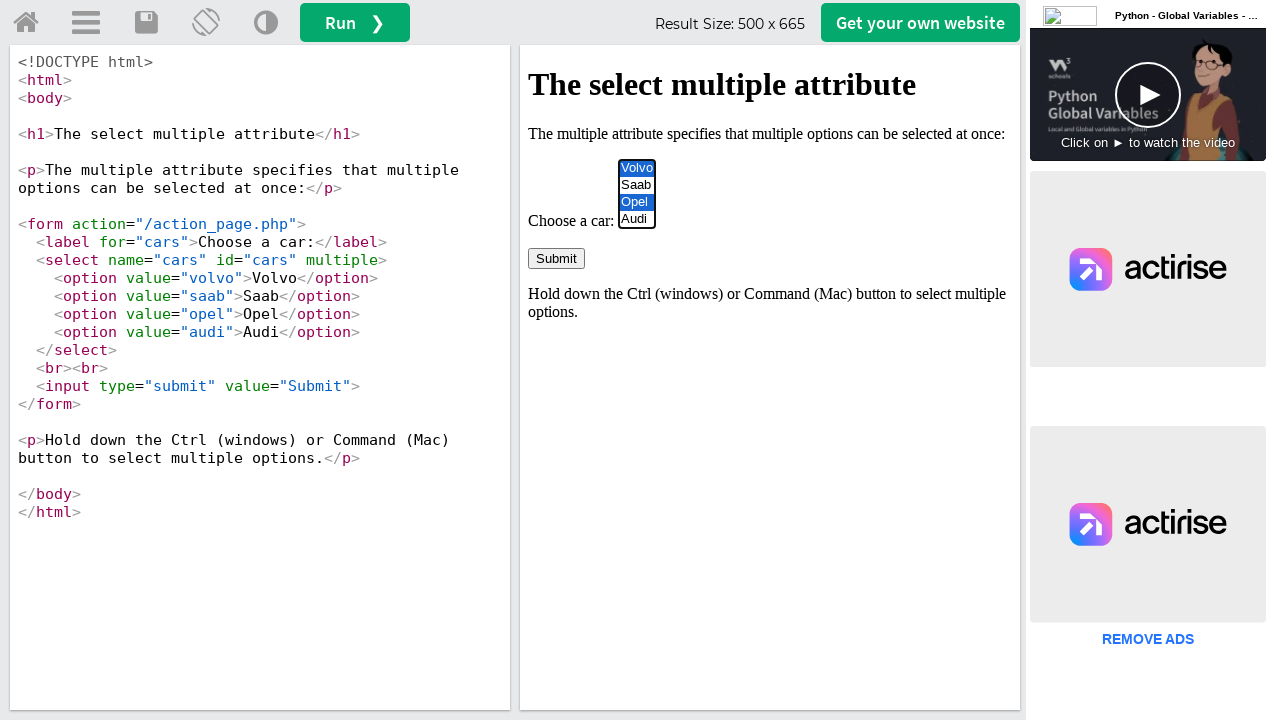

Waited 3 seconds after selecting opel
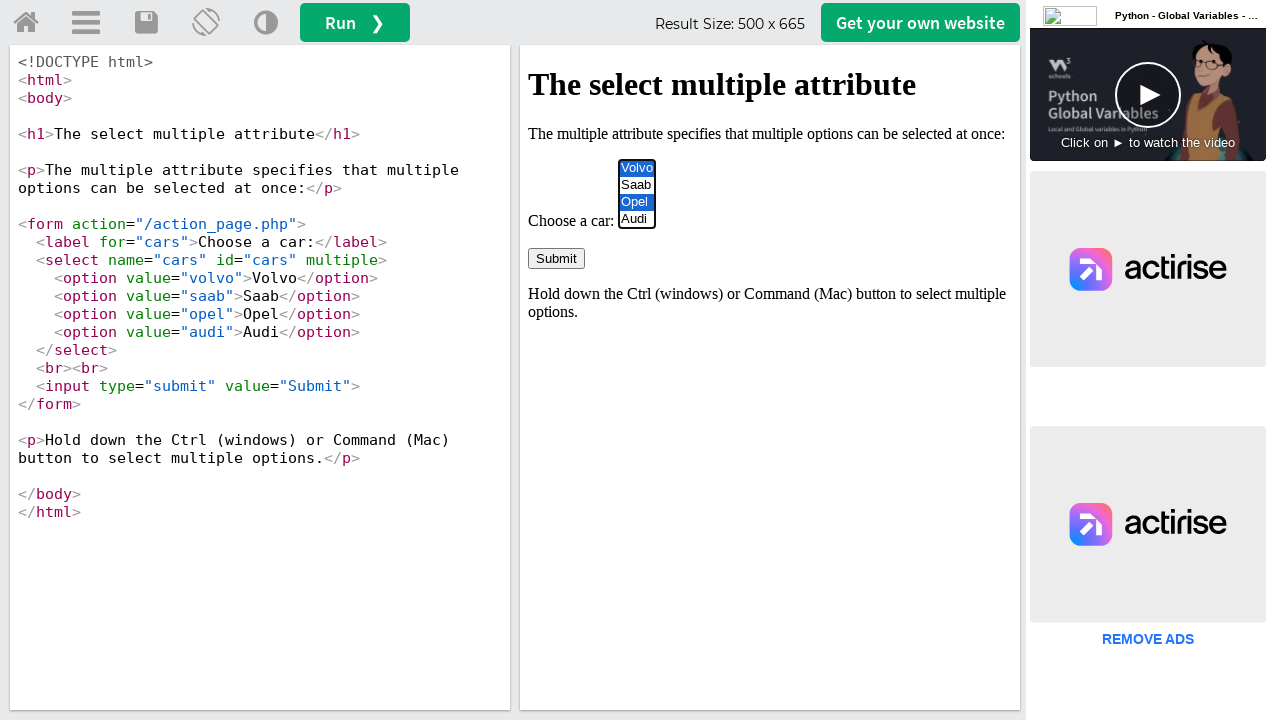

Clicked 'audi' option while holding Control at (637, 219) on xpath=//option[@value='audi']
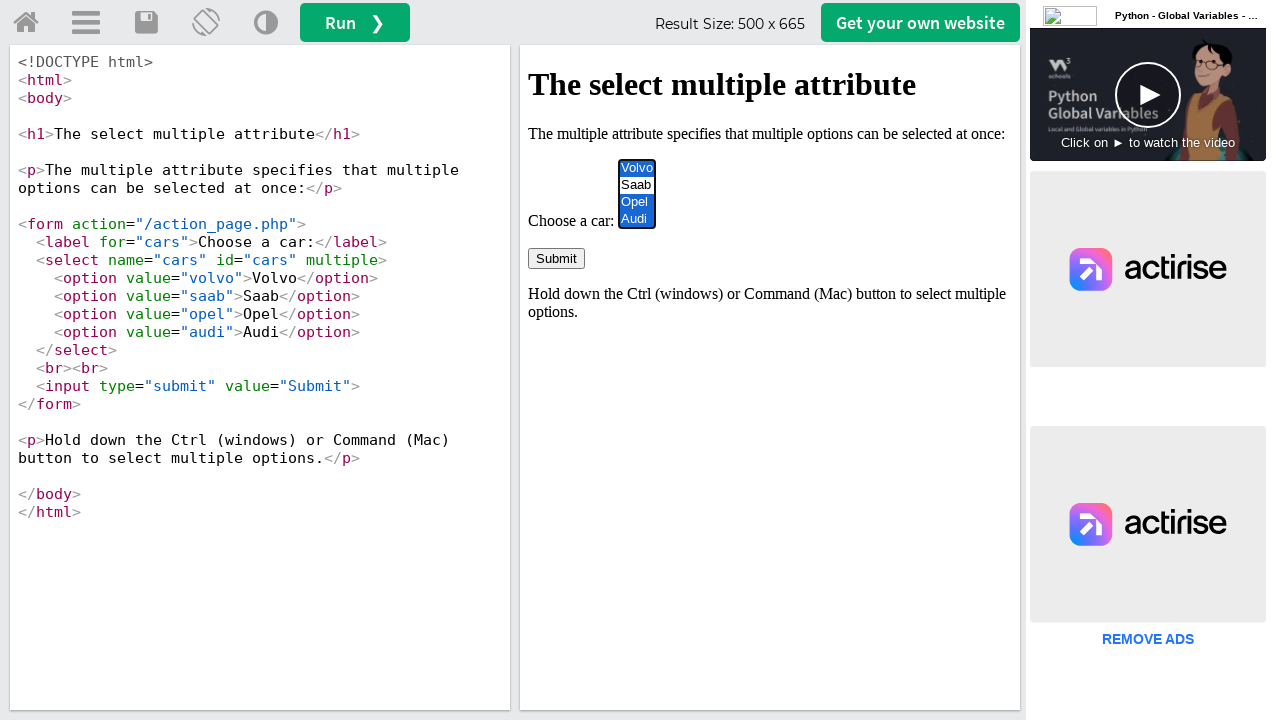

Waited 3 seconds after selecting audi
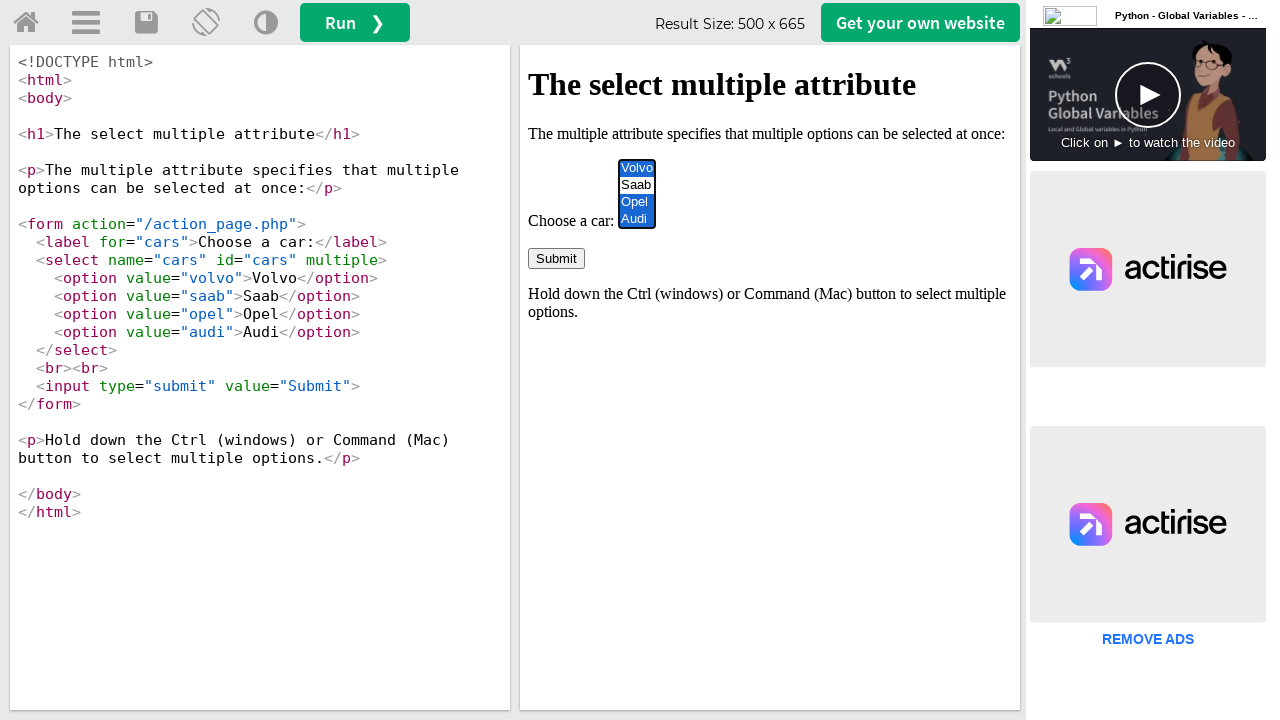

Released Control key after selecting all three options
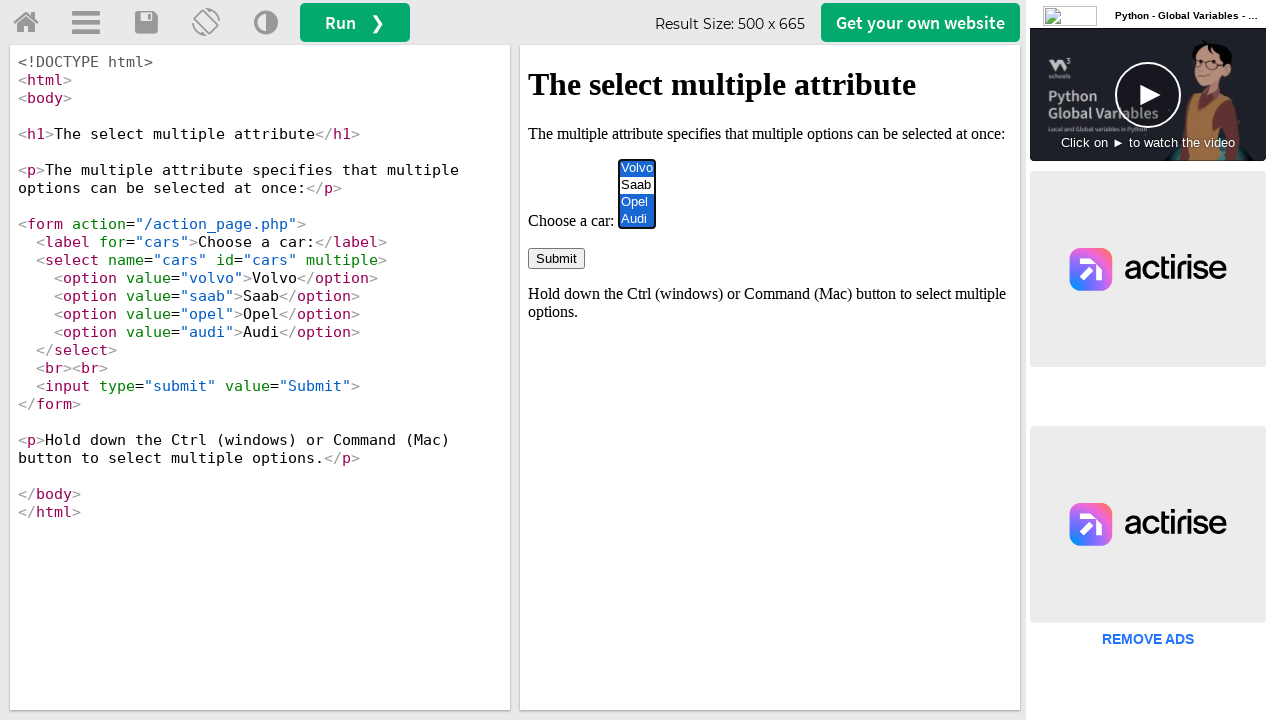

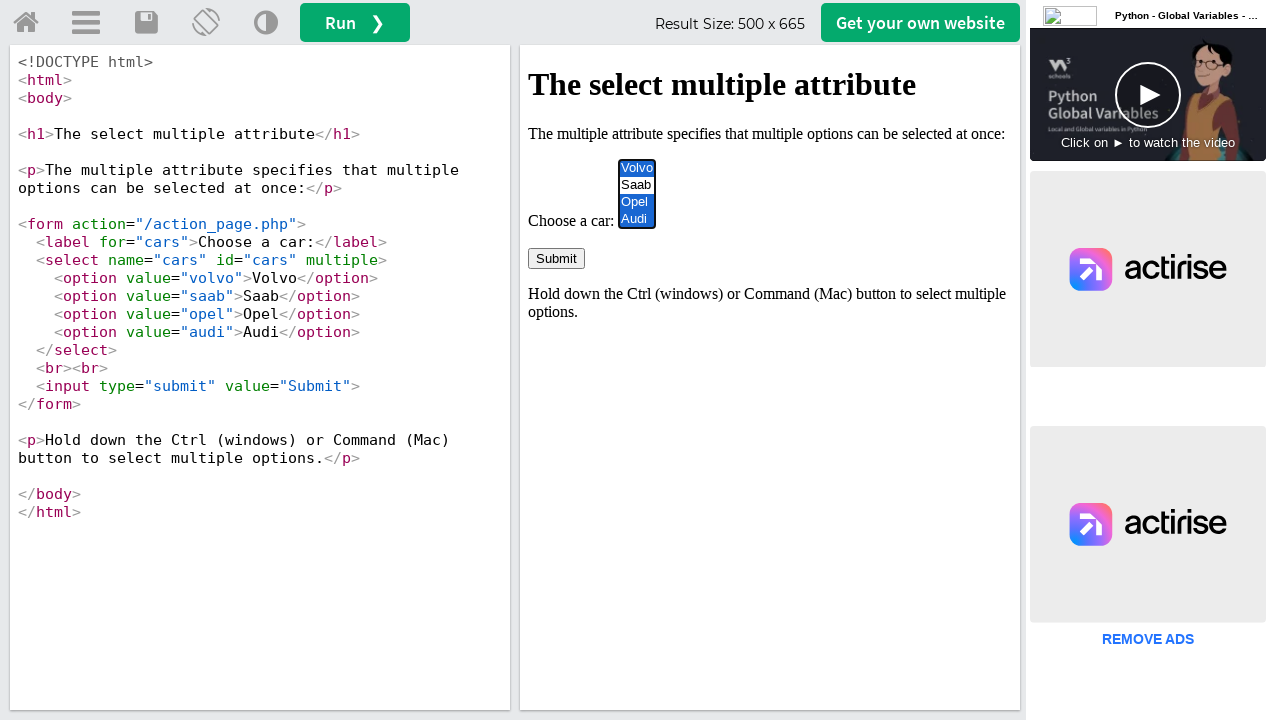